Tests marking all todo items as completed using the toggle-all checkbox

Starting URL: https://demo.playwright.dev/todomvc

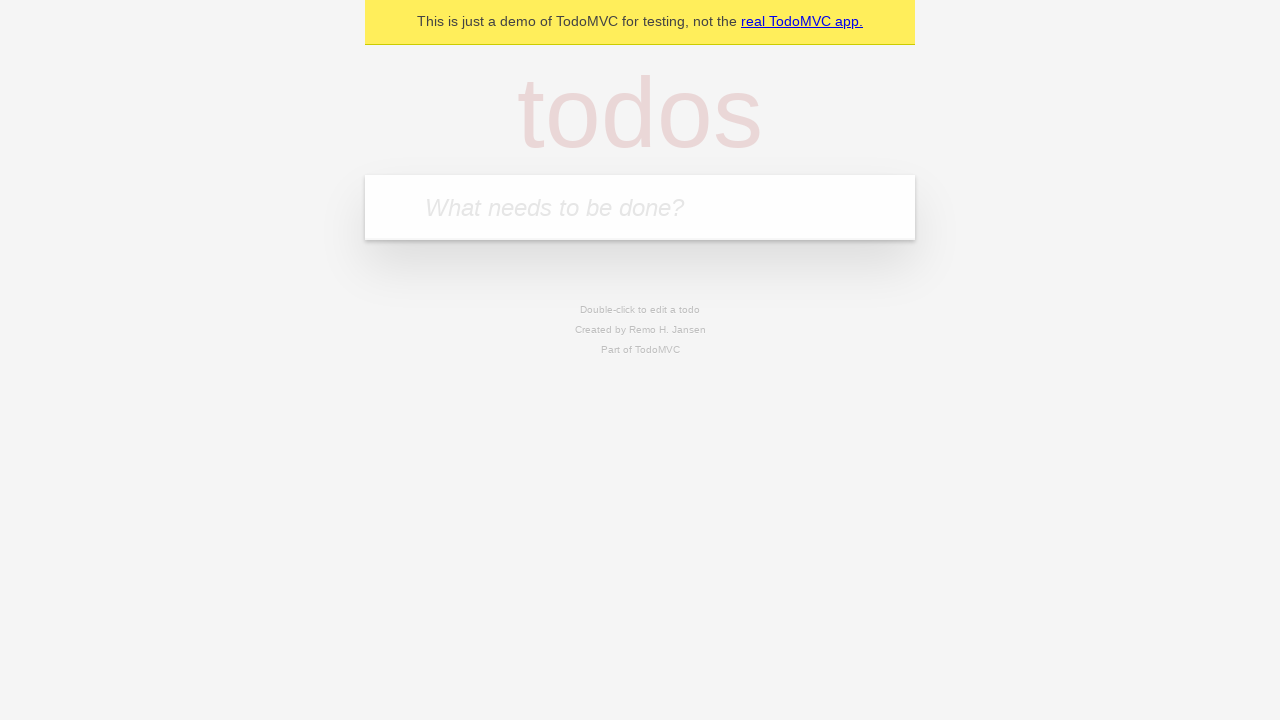

Filled first todo with 'buy some cheese' on internal:attr=[placeholder="What needs to be done?"i]
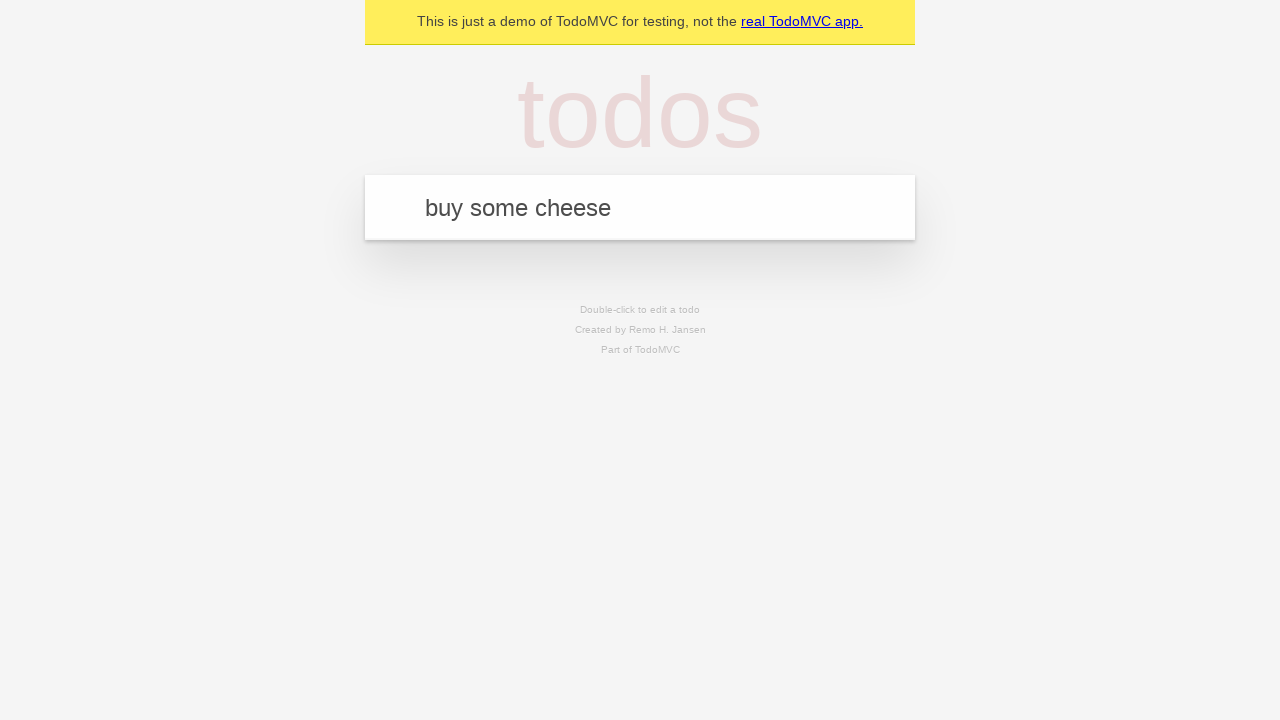

Pressed Enter to create first todo on internal:attr=[placeholder="What needs to be done?"i]
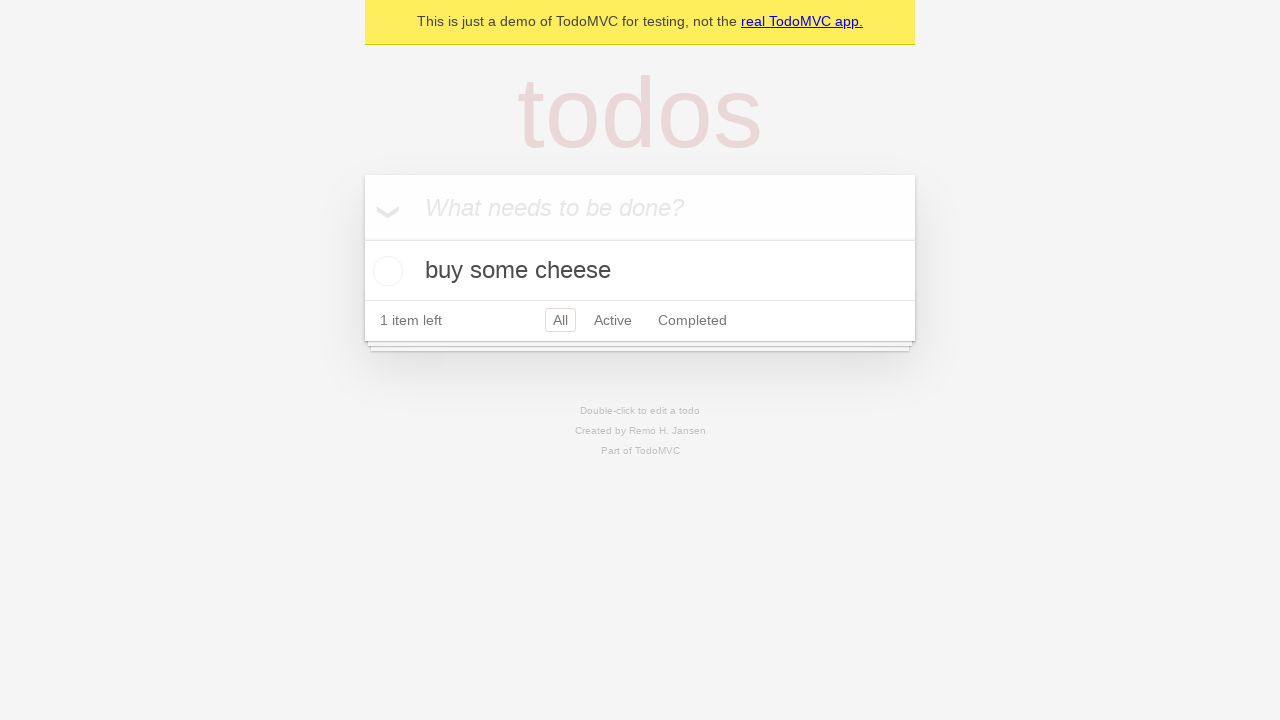

Filled second todo with 'feed the cat' on internal:attr=[placeholder="What needs to be done?"i]
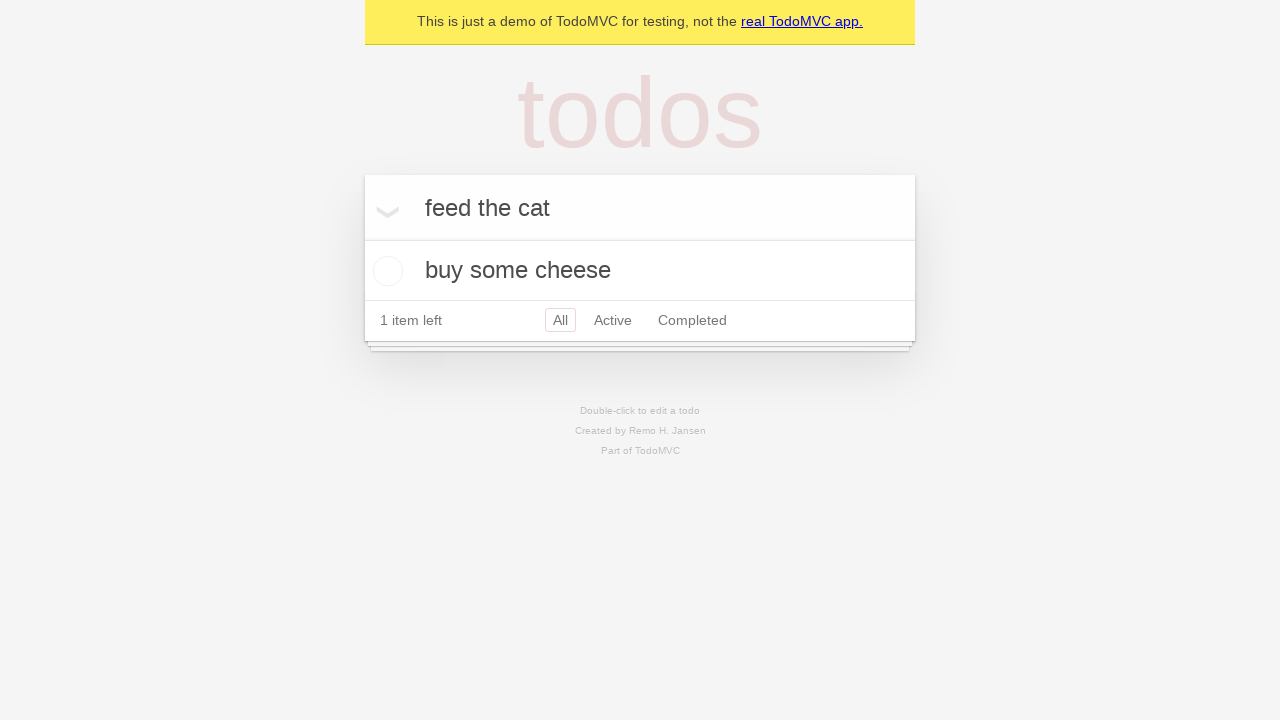

Pressed Enter to create second todo on internal:attr=[placeholder="What needs to be done?"i]
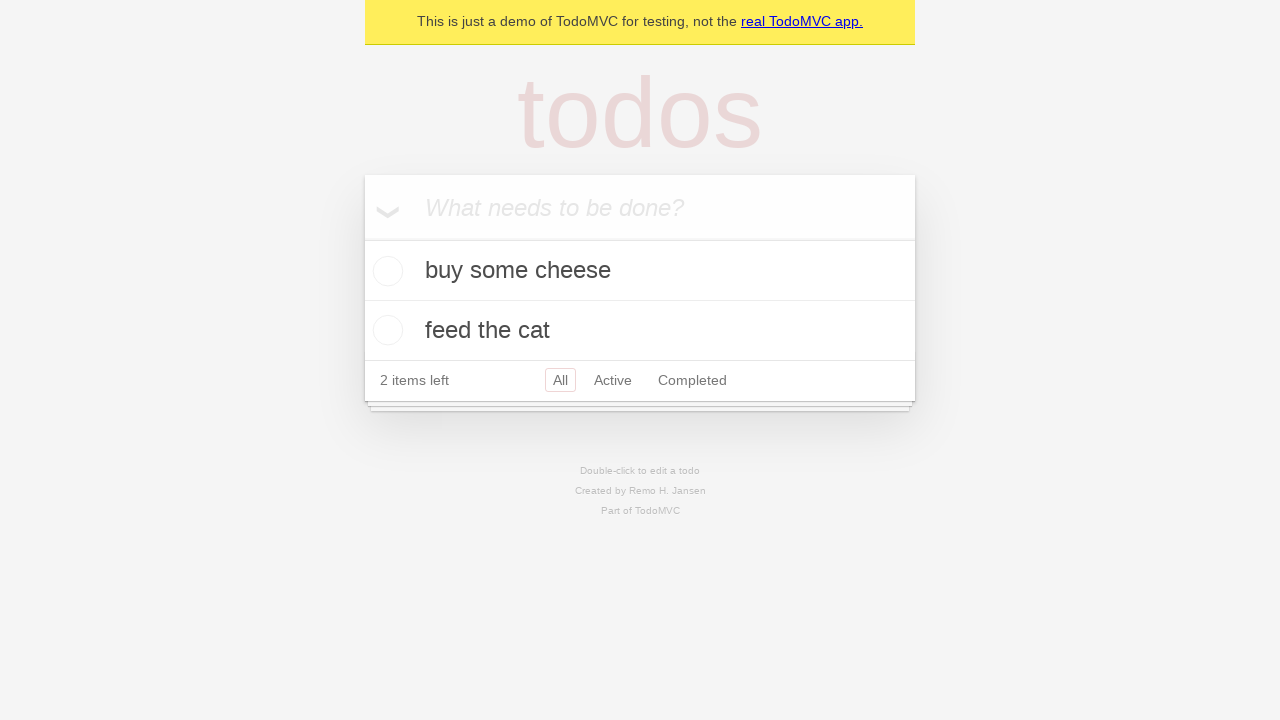

Filled third todo with 'book a doctors appointment' on internal:attr=[placeholder="What needs to be done?"i]
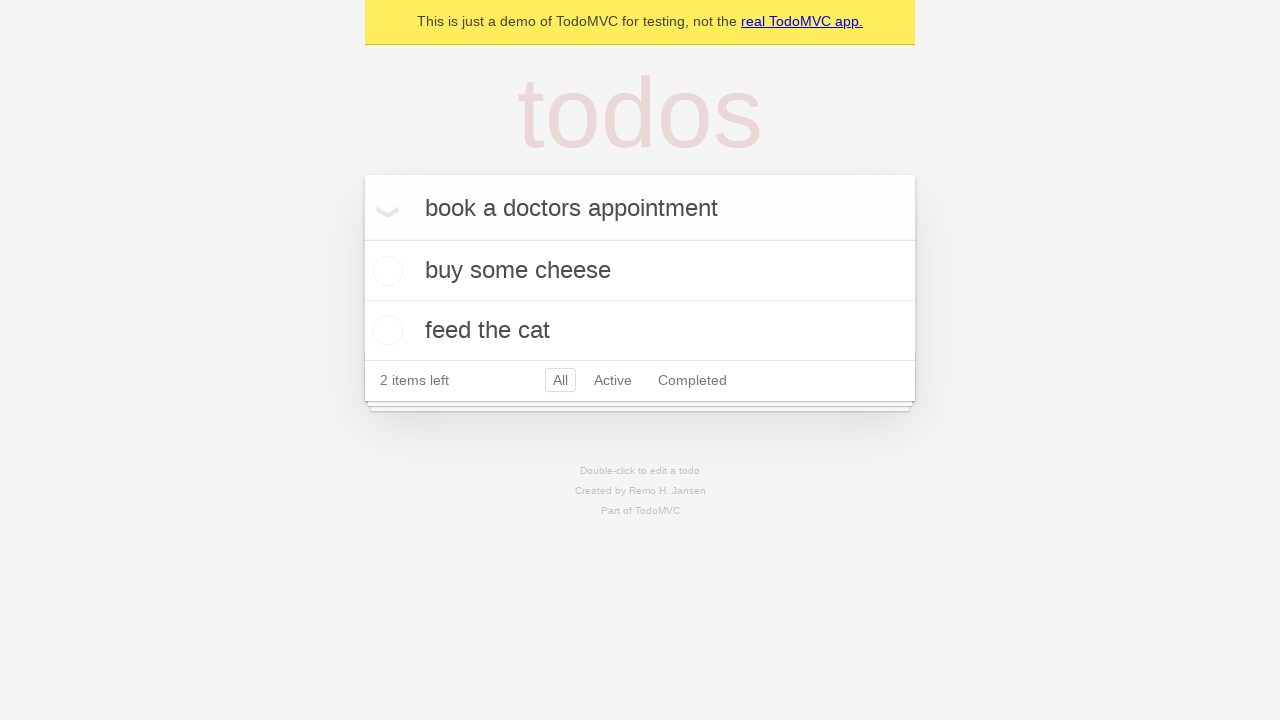

Pressed Enter to create third todo on internal:attr=[placeholder="What needs to be done?"i]
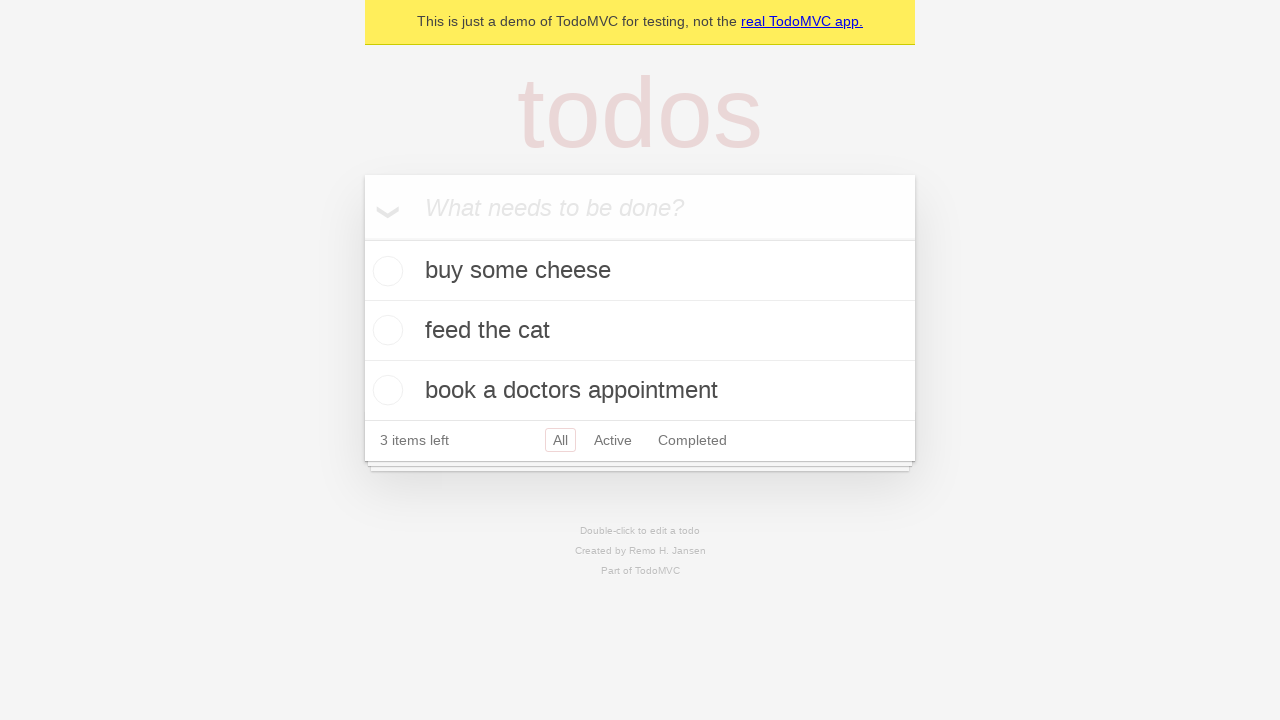

All three todos loaded and visible
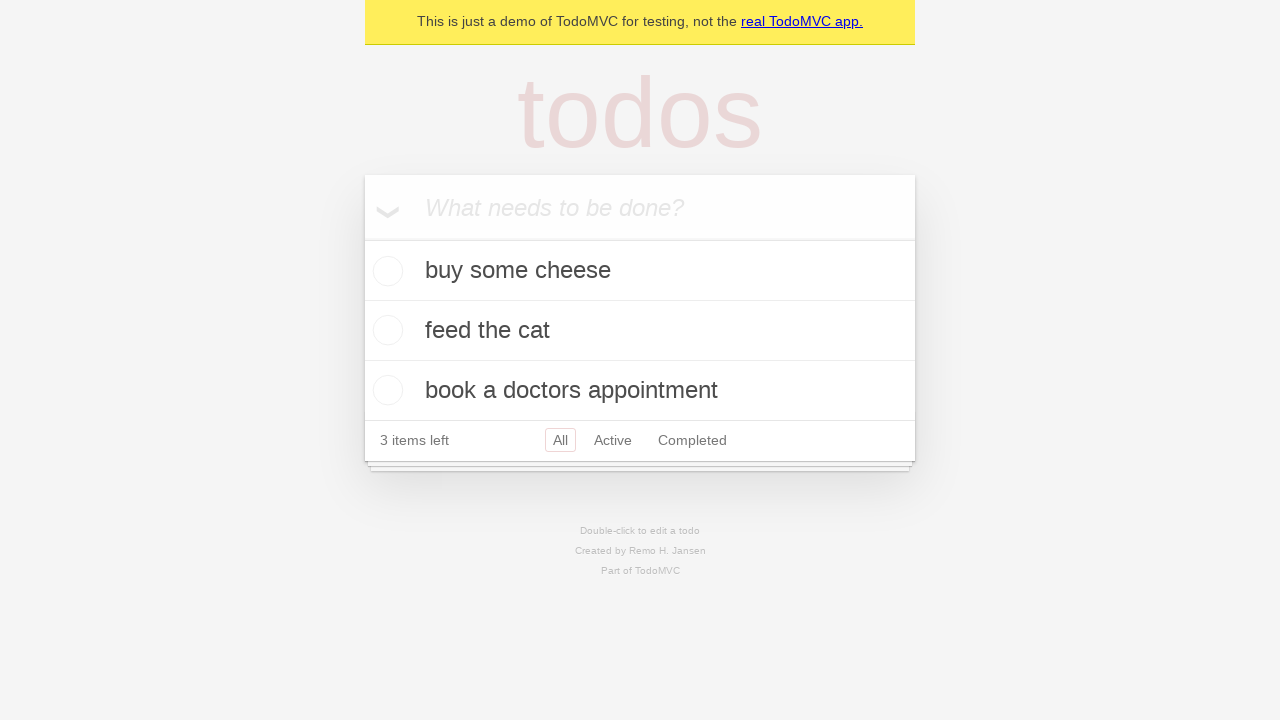

Checked 'Mark all as complete' checkbox to complete all todos at (362, 238) on internal:label="Mark all as complete"i
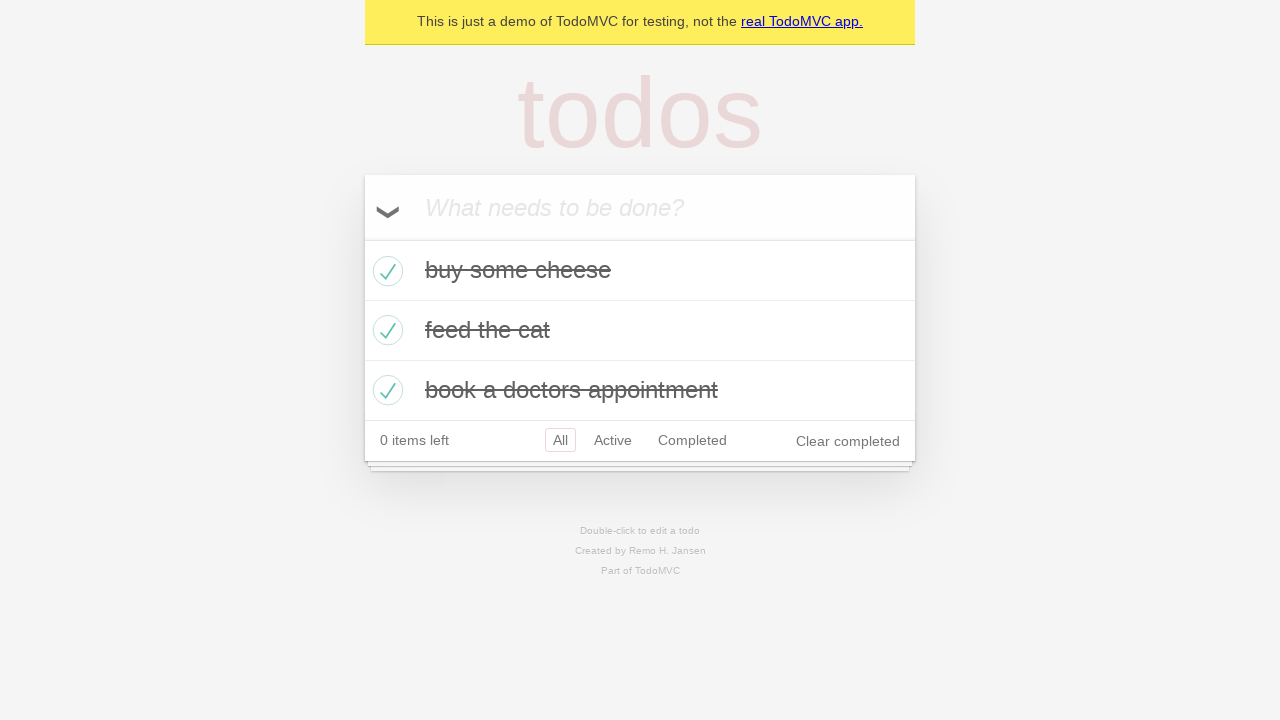

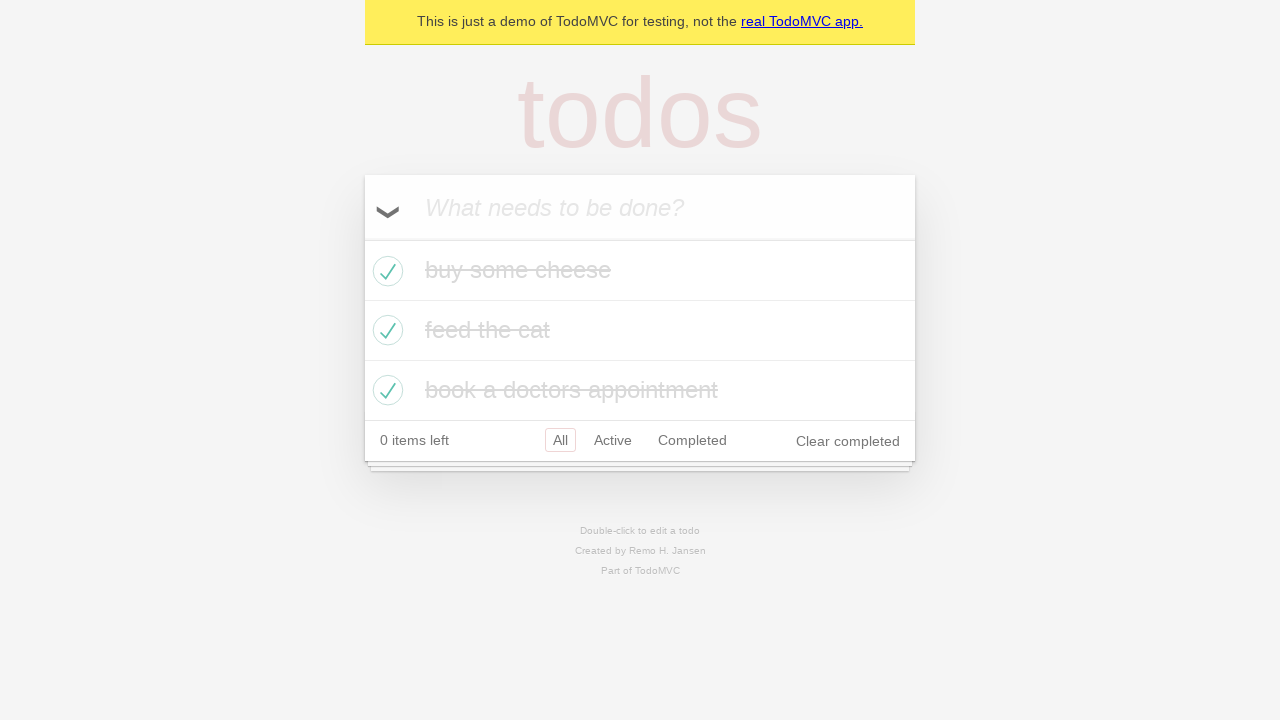